Navigates to a nested frames example page and accesses text content from a frame nested within another frame

Starting URL: https://the-internet.herokuapp.com/

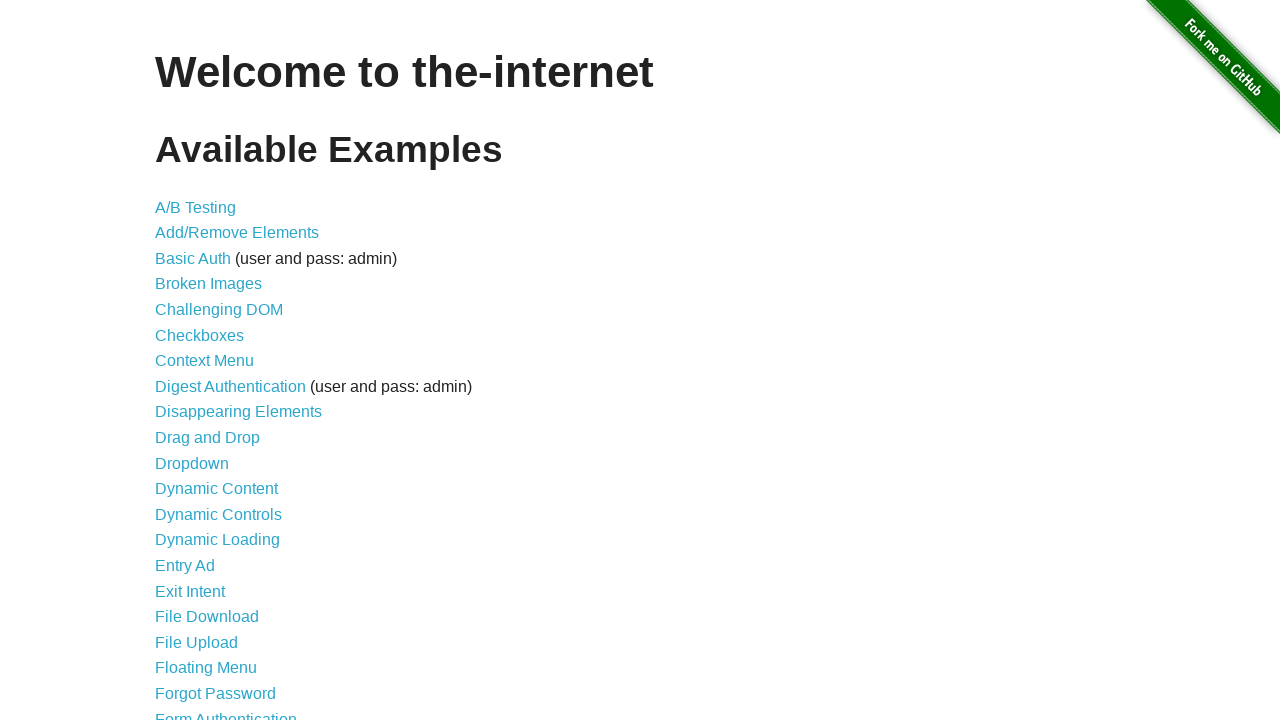

Clicked on Frames link at (182, 361) on text=Frames
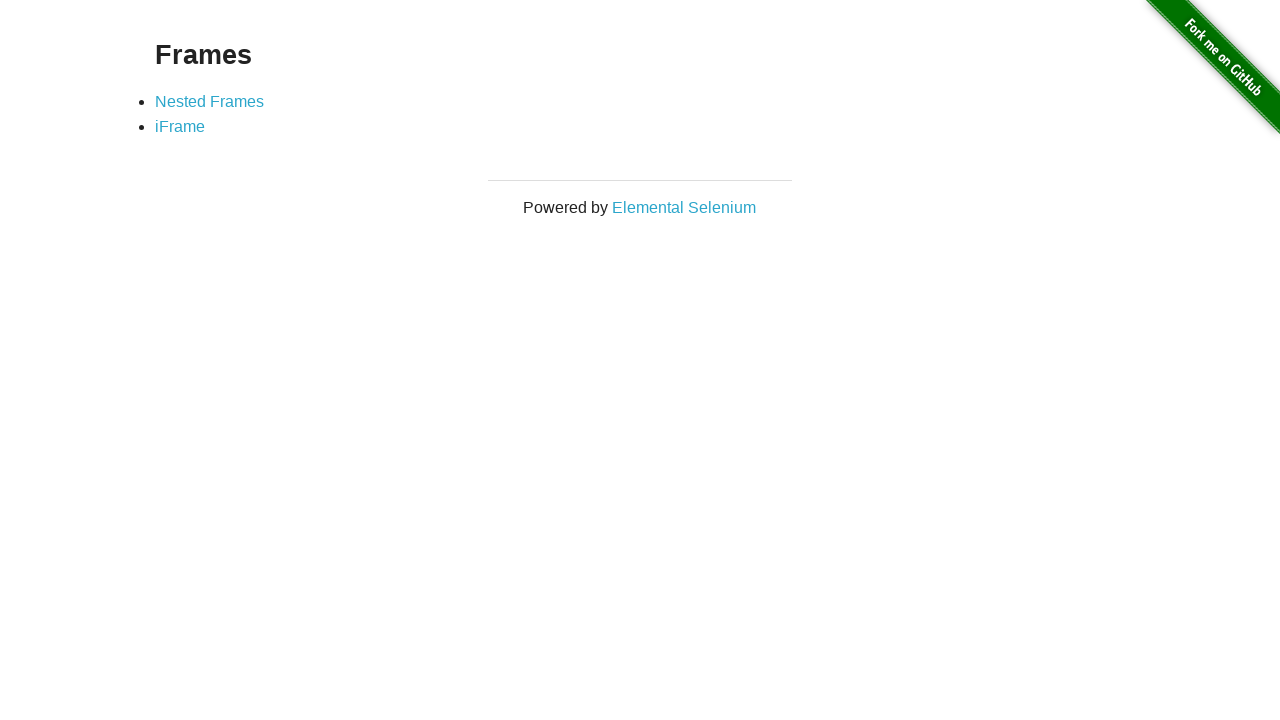

Clicked on Nested Frames link at (210, 101) on text=Nested Frames
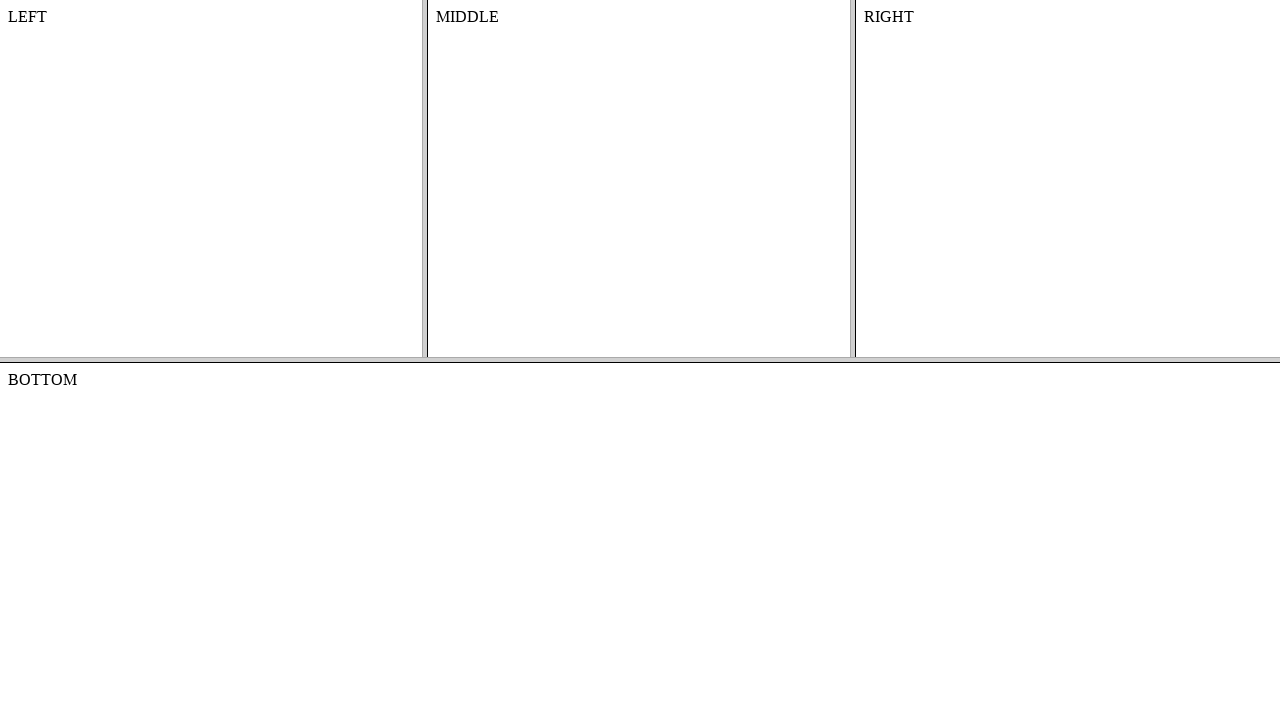

Located top frame with name 'frame-top'
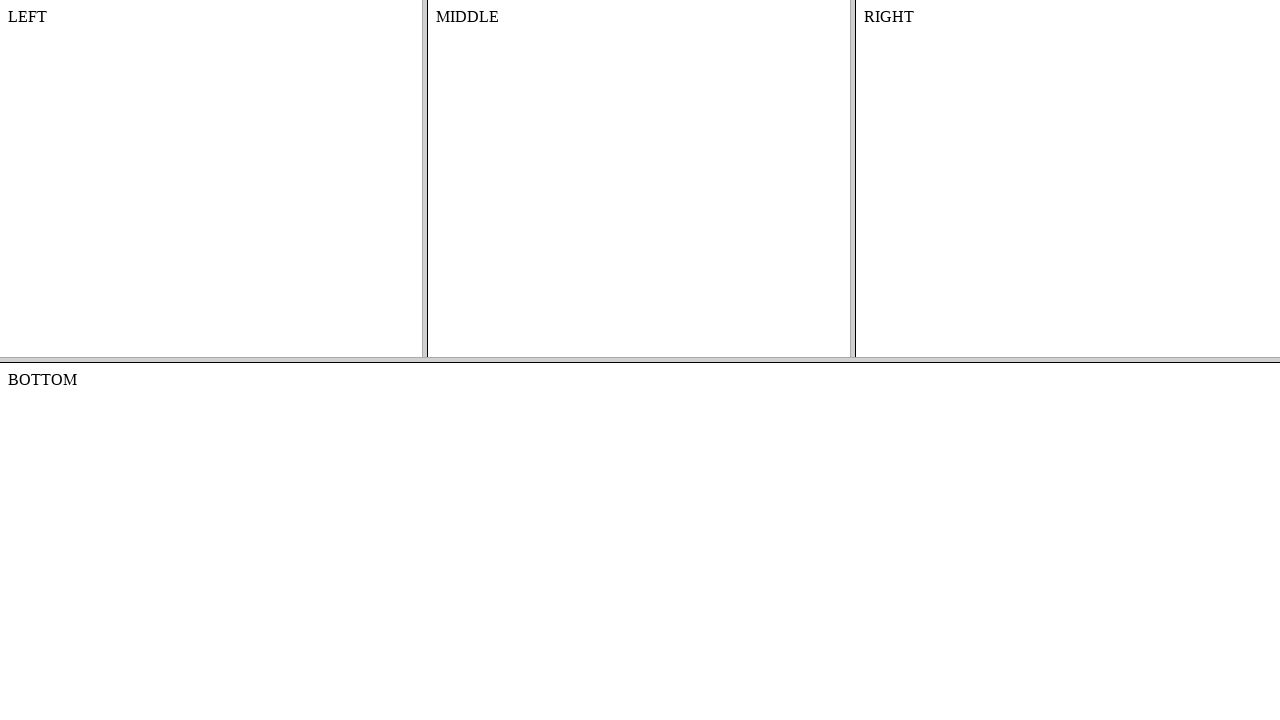

Located middle frame nested within top frame
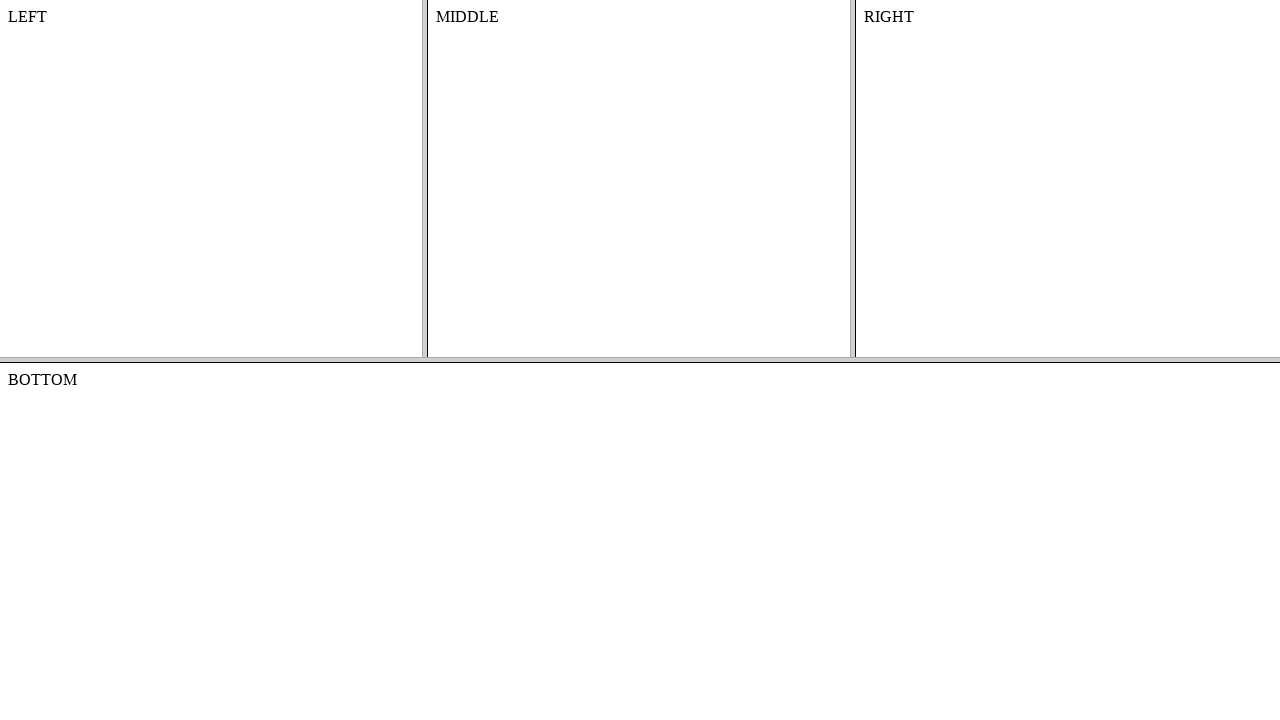

Retrieved text content from middle frame
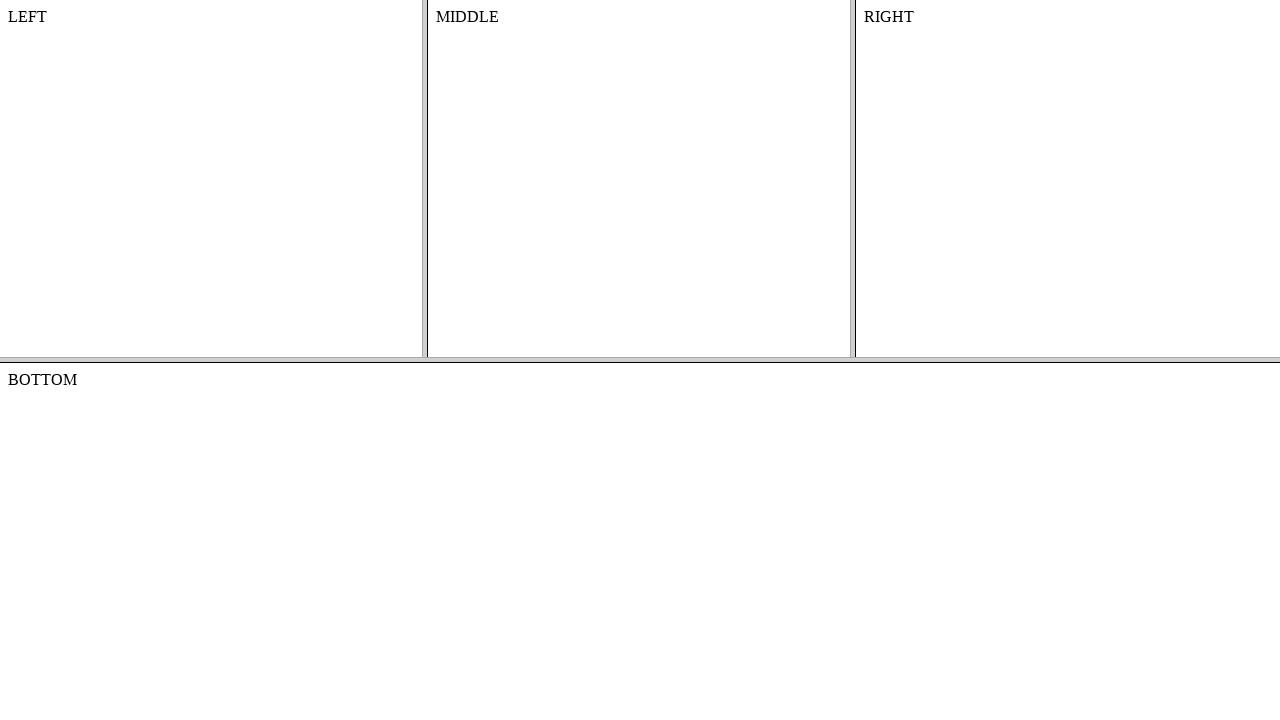

Printed middle frame text: MIDDLE
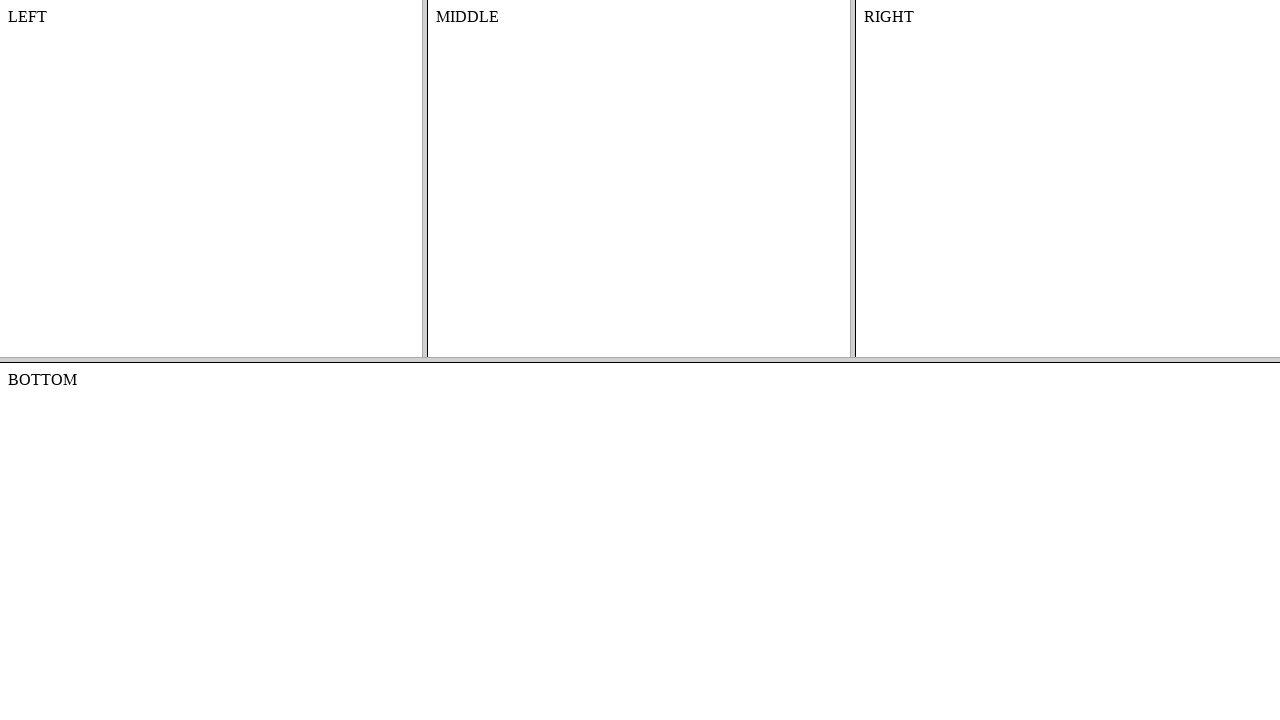

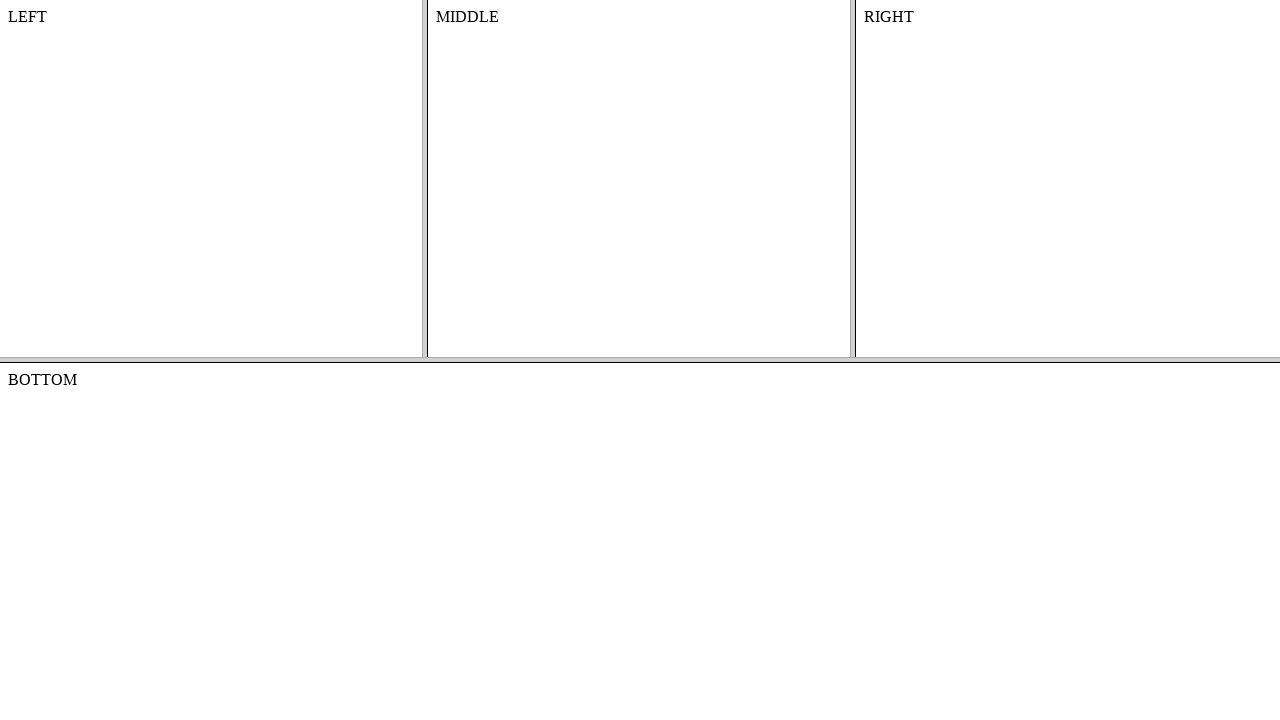